Tests dropdown selection functionality including selecting from native select element and custom dropdown components for country and city selection

Starting URL: https://leafground.com/select.xhtml

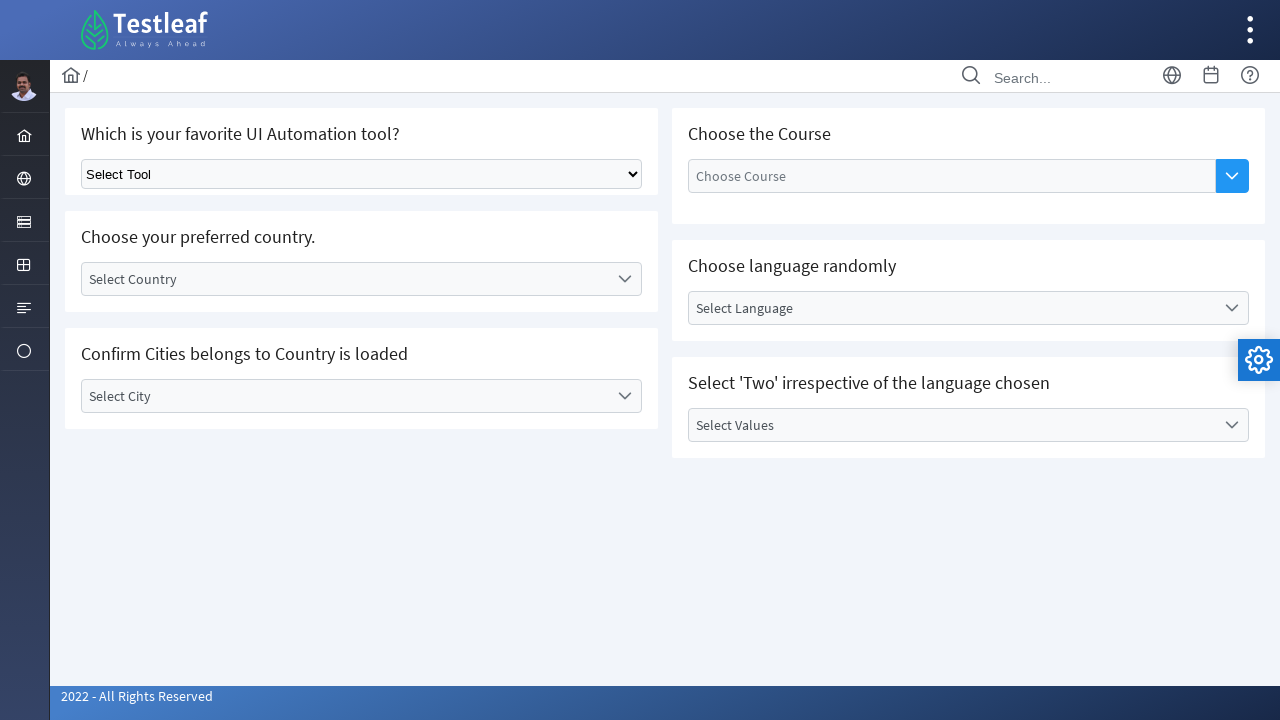

Clicked on native select dropdown element at (362, 174) on xpath=//select[@class='ui-selectonemenu']
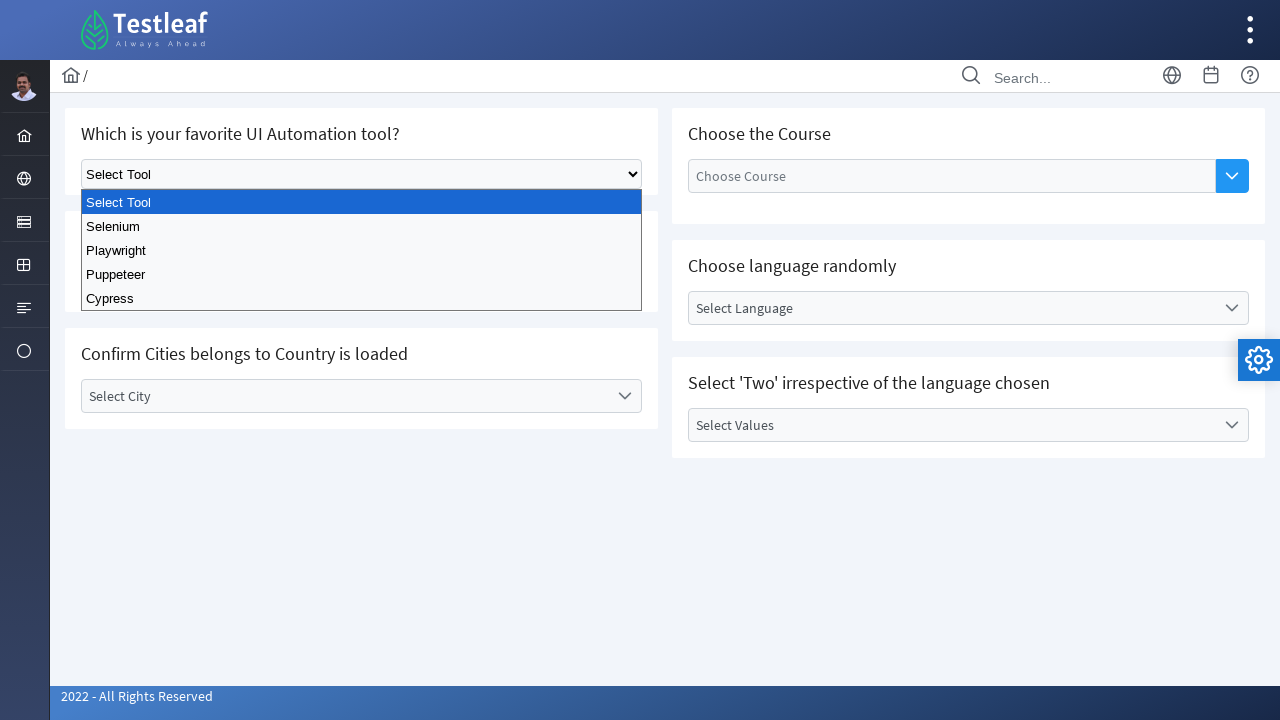

Selected 'Selenium' from native dropdown on xpath=//select[@class='ui-selectonemenu']
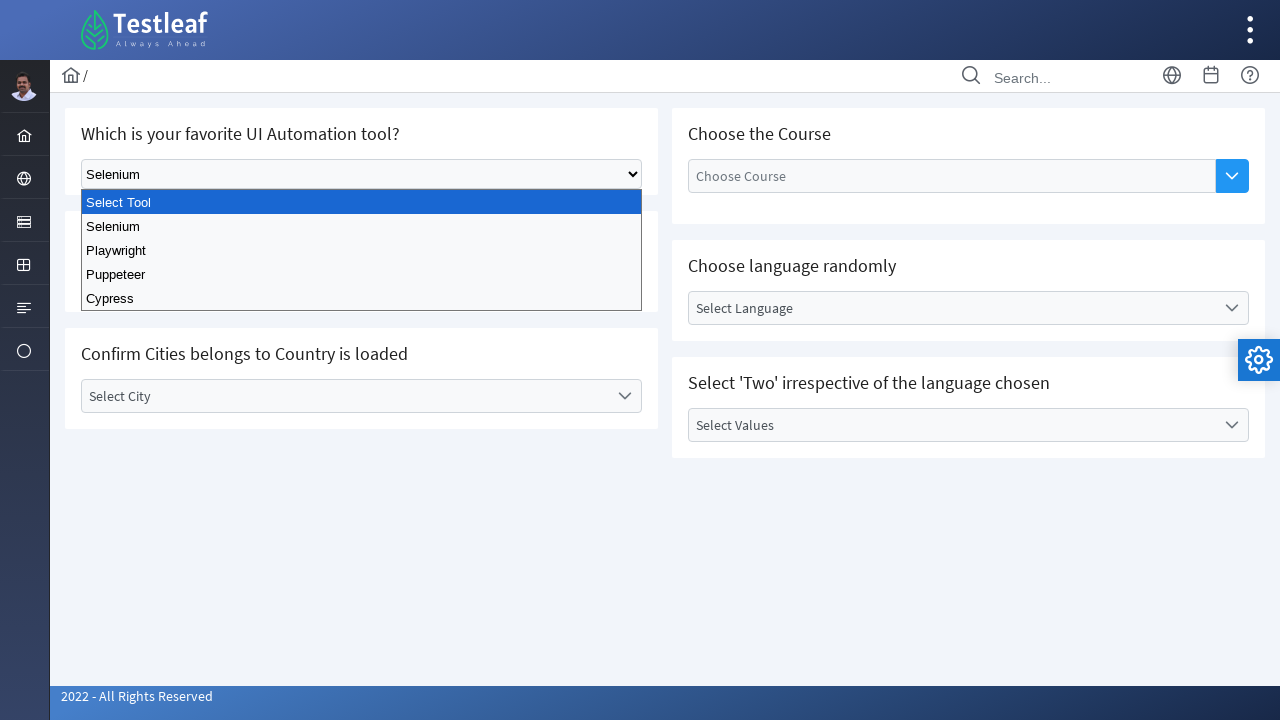

Clicked on custom country dropdown at (345, 279) on #j_idt87\:country_label
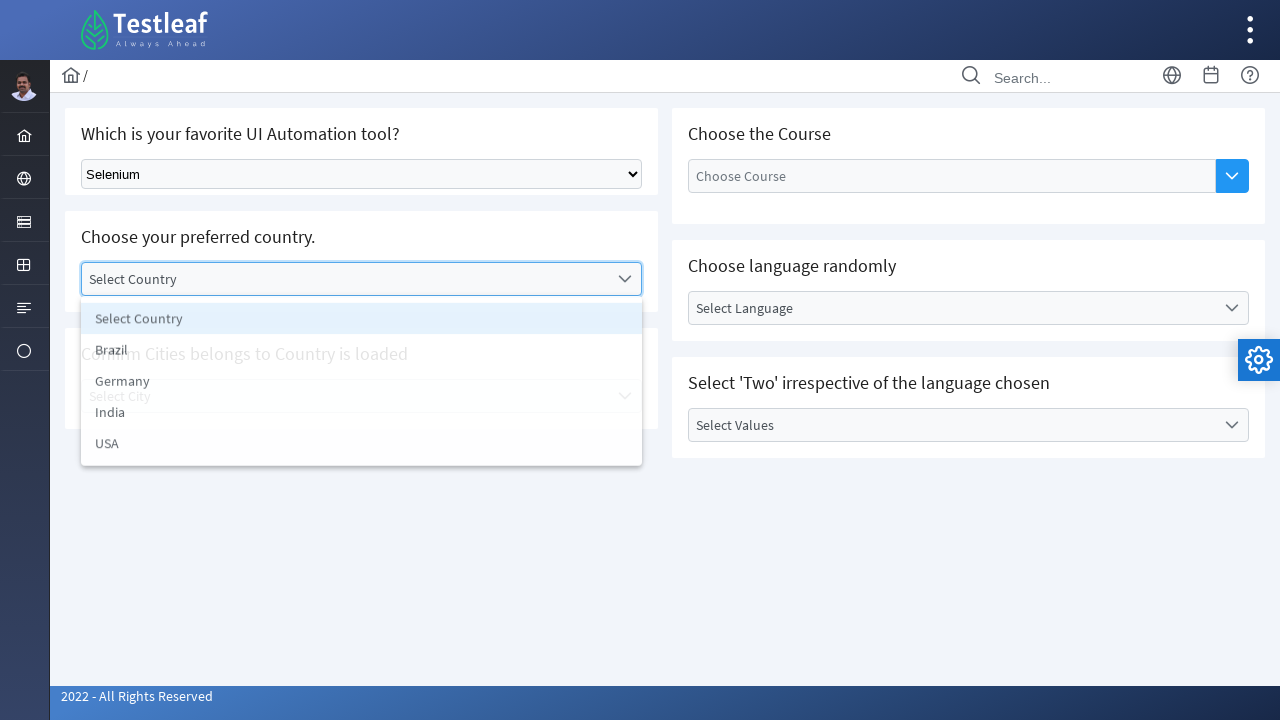

Selected 'India' from country dropdown at (362, 415) on xpath=//li[text()='India']
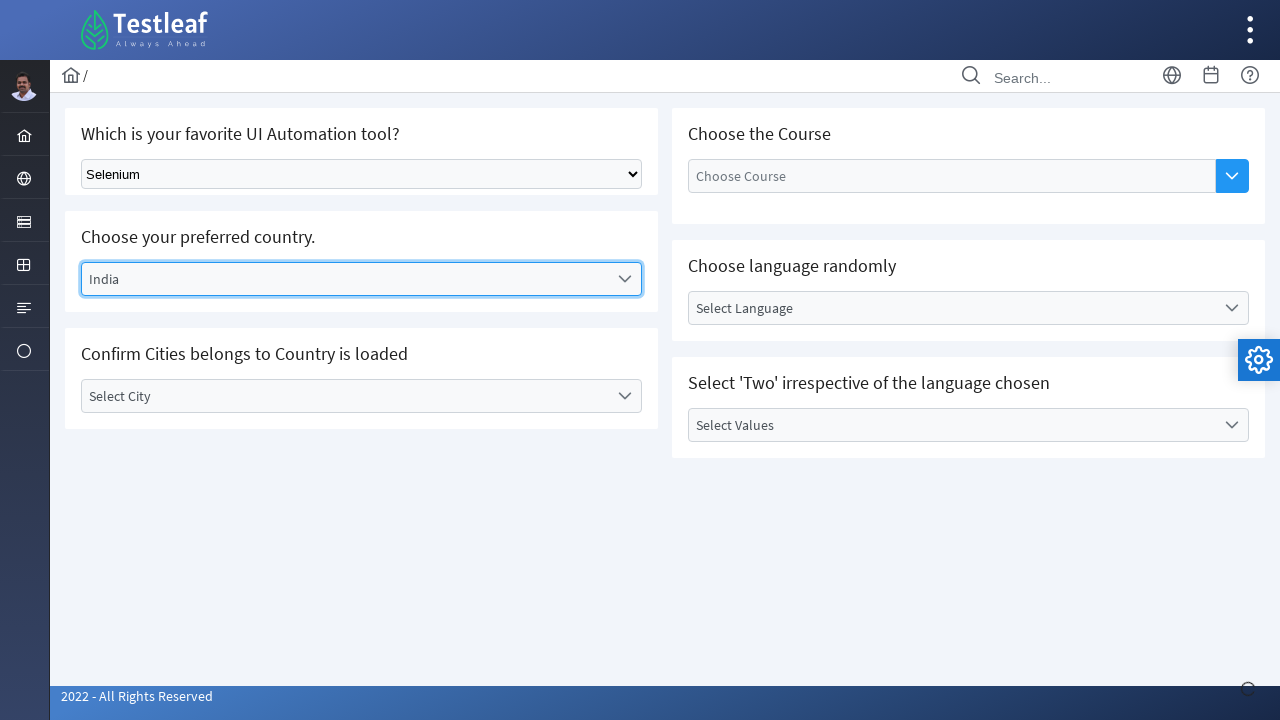

Waited 3 seconds for city dropdown to be enabled
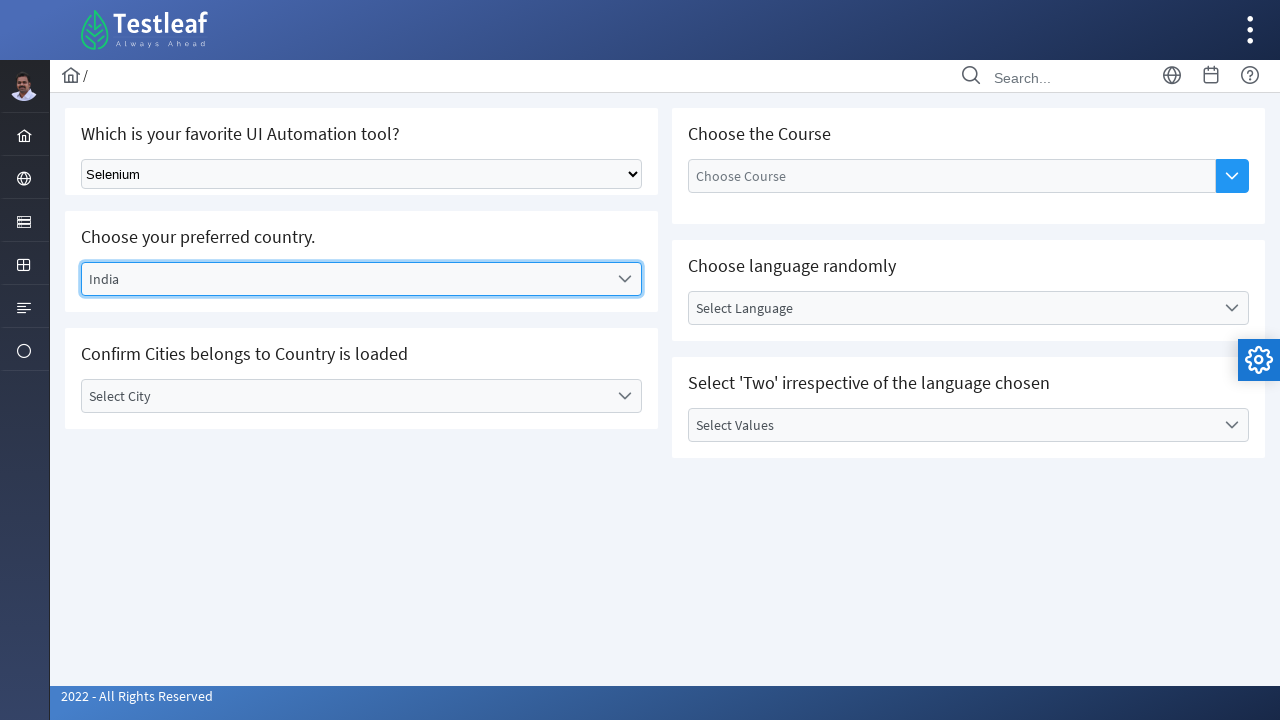

Clicked on custom city dropdown at (345, 396) on #j_idt87\:city_label
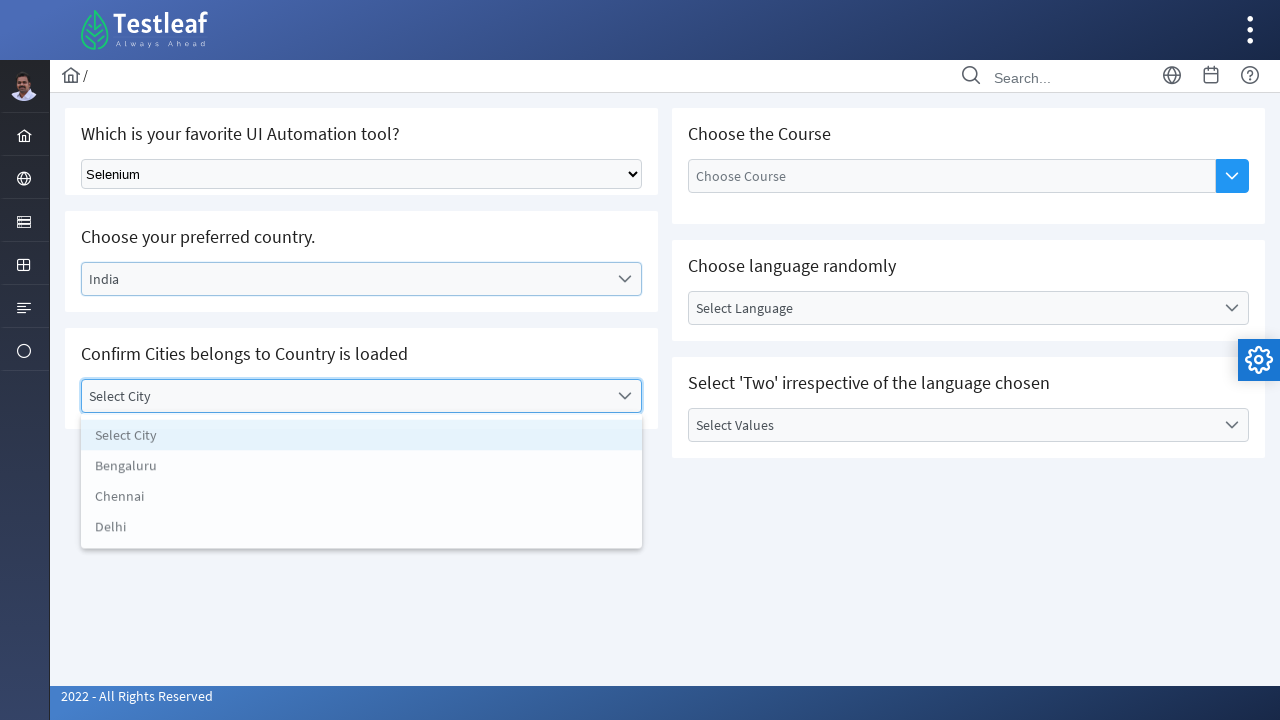

Selected 'Bengaluru' from city dropdown at (362, 468) on xpath=//li[text()='Bengaluru']
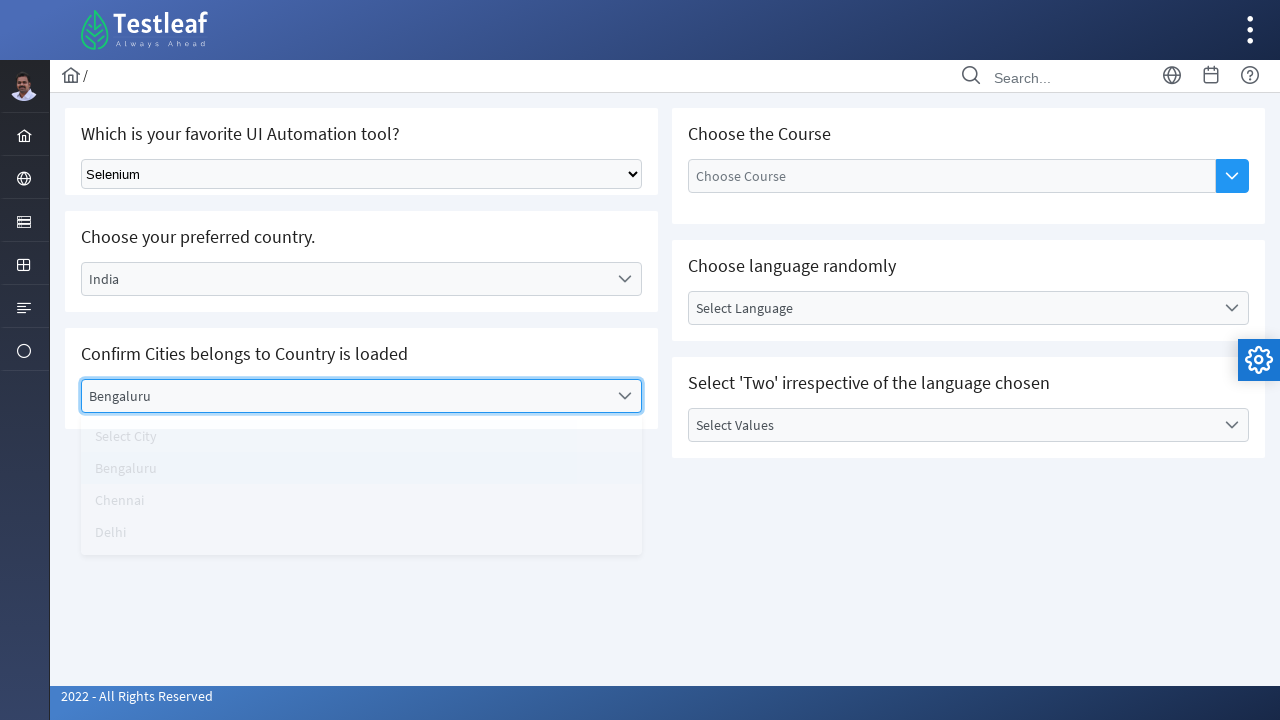

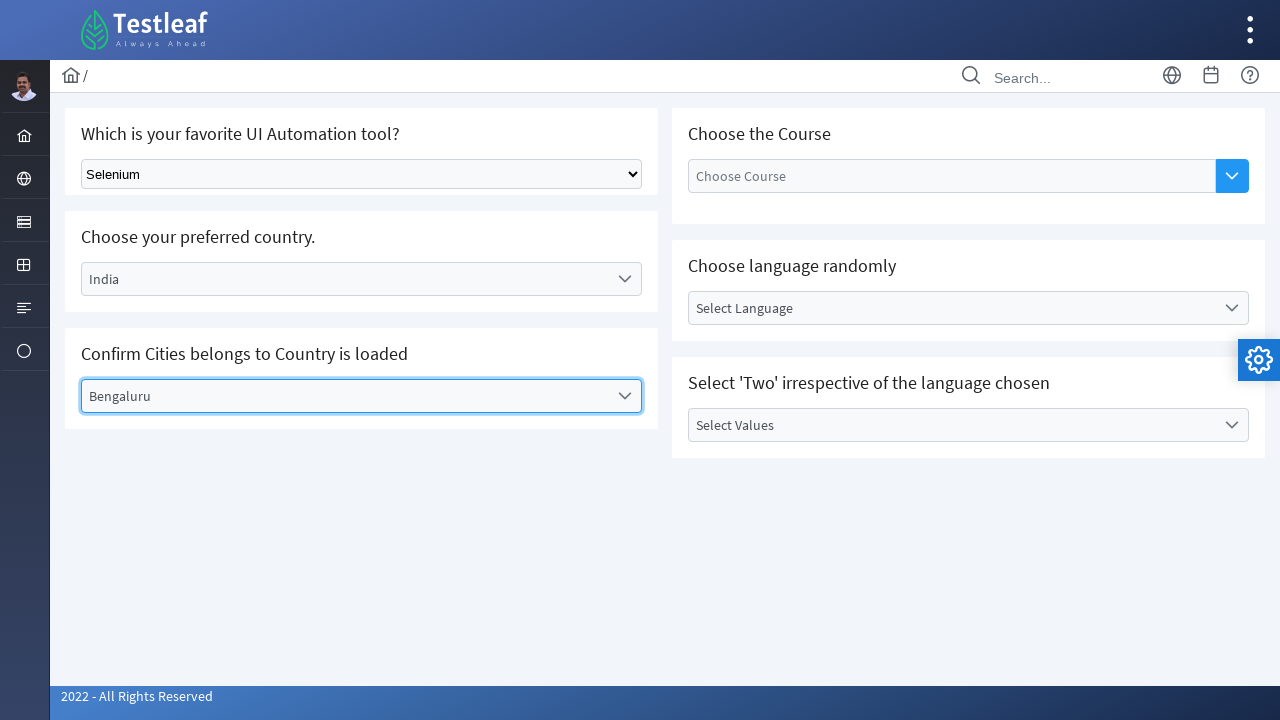